Tests window switching functionality by clicking a link that opens a new window, switching to the new window to verify its content, and then switching back to the original window to verify it's still accessible.

Starting URL: https://the-internet.herokuapp.com/windows

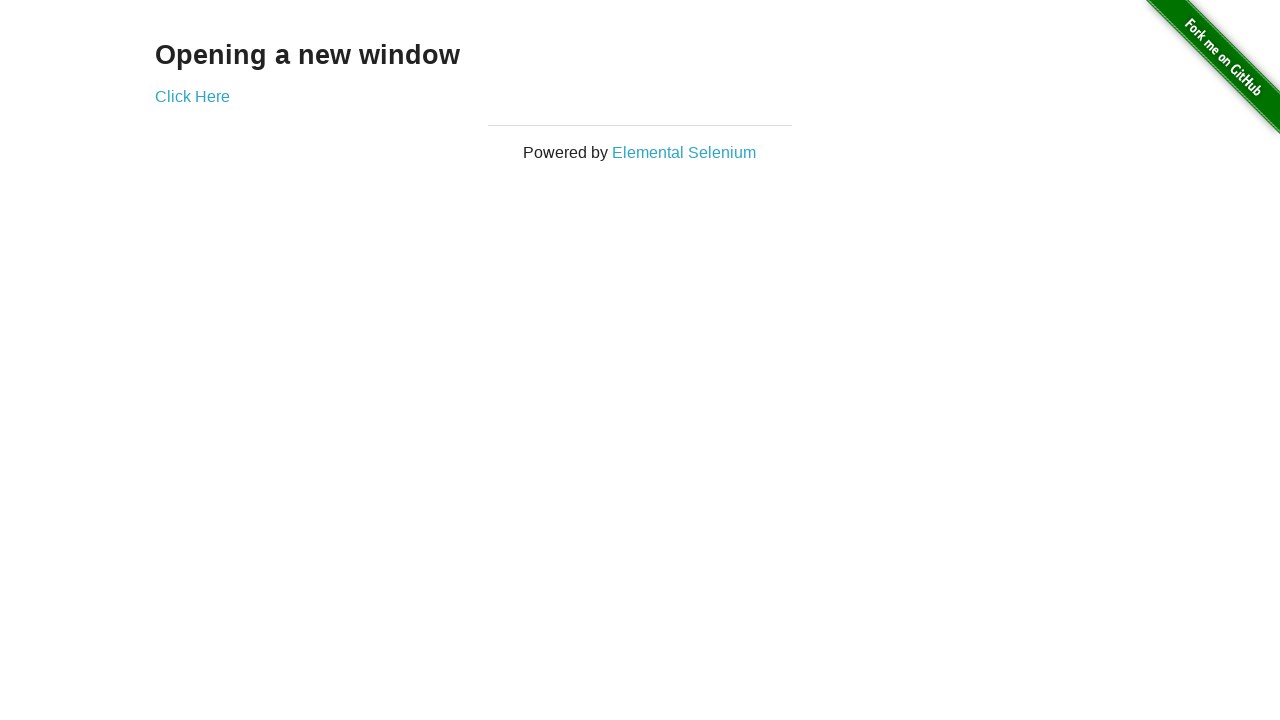

Located h3 heading element
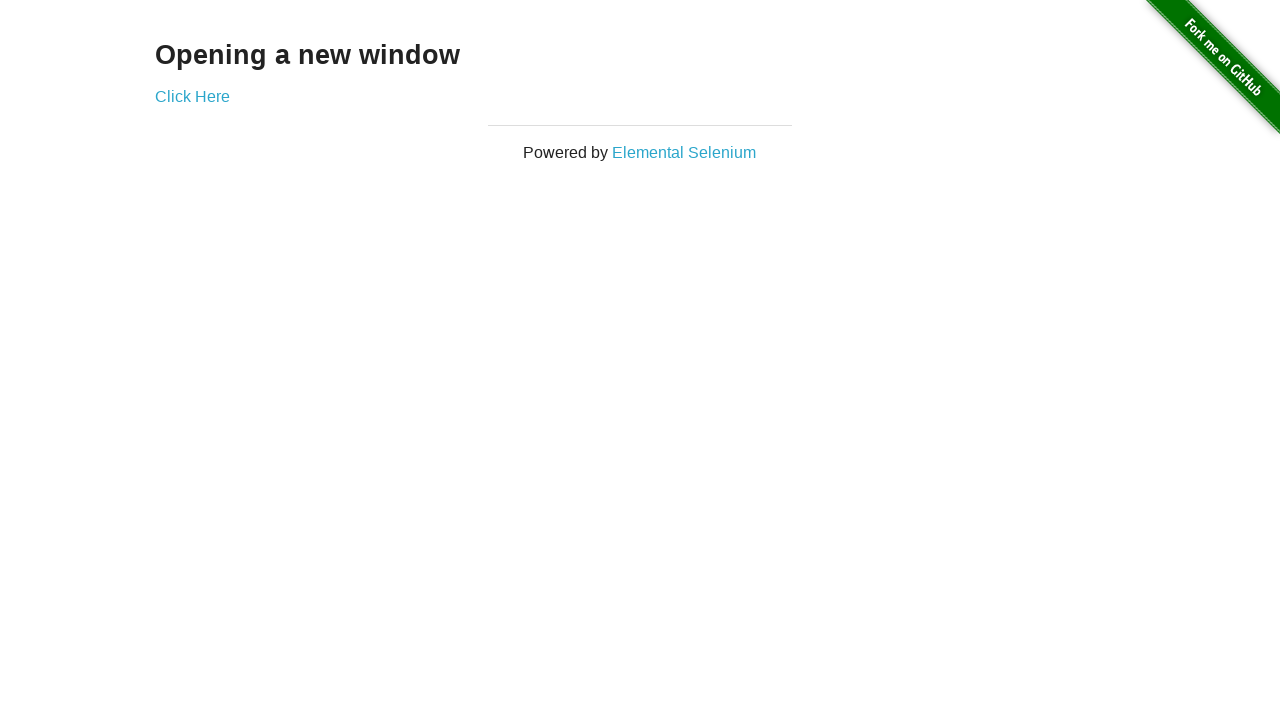

Verified heading text is 'Opening a new window'
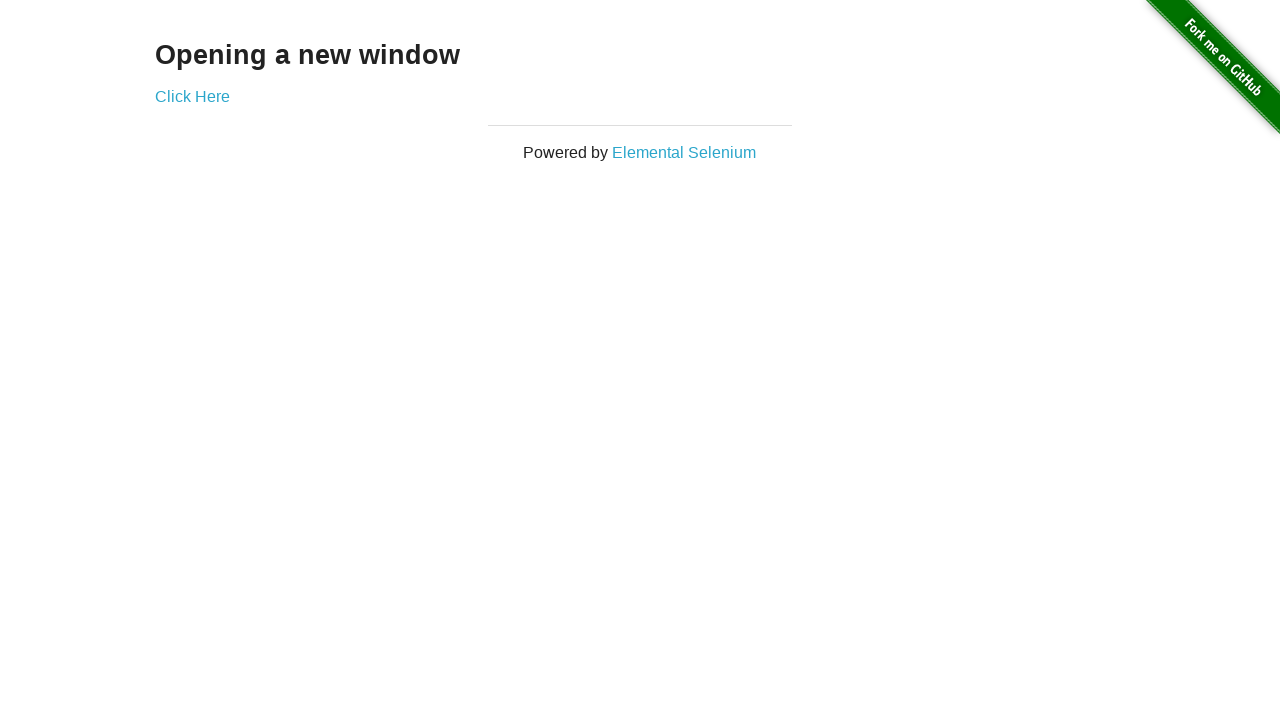

Verified page title is 'The Internet'
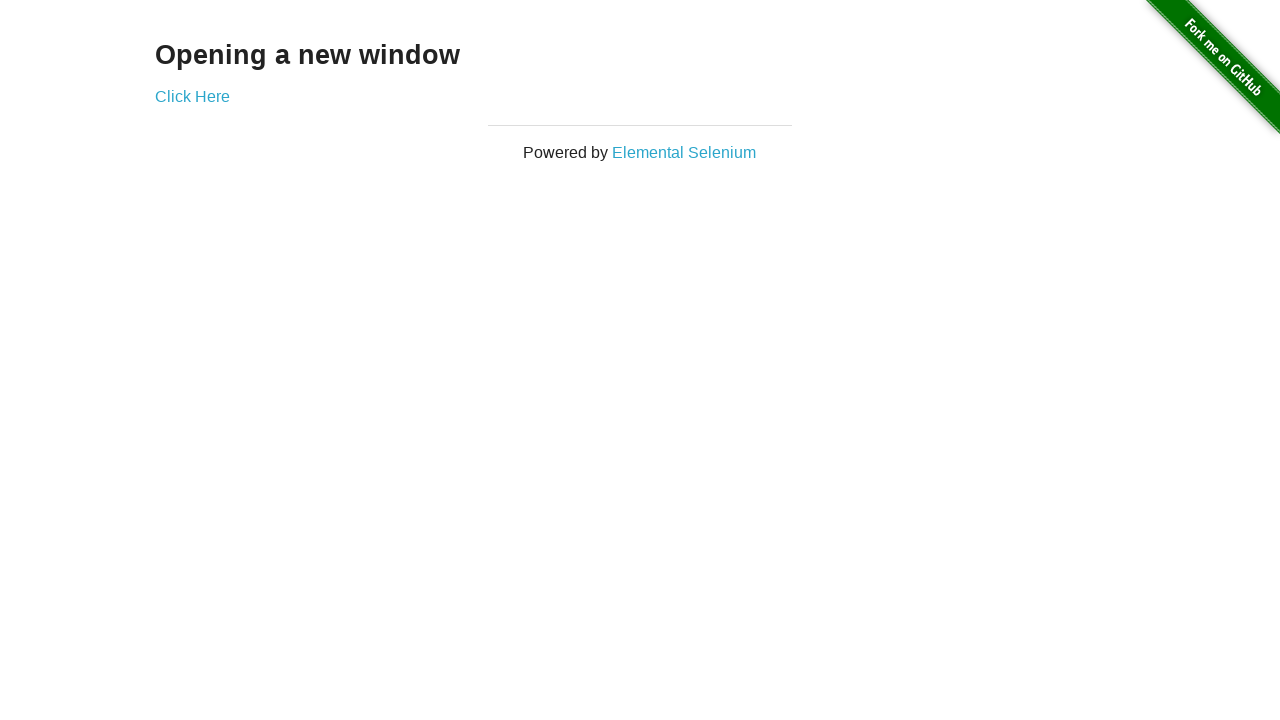

Clicked 'Click Here' link to open new window at (192, 96) on xpath=//*[text()='Click Here']
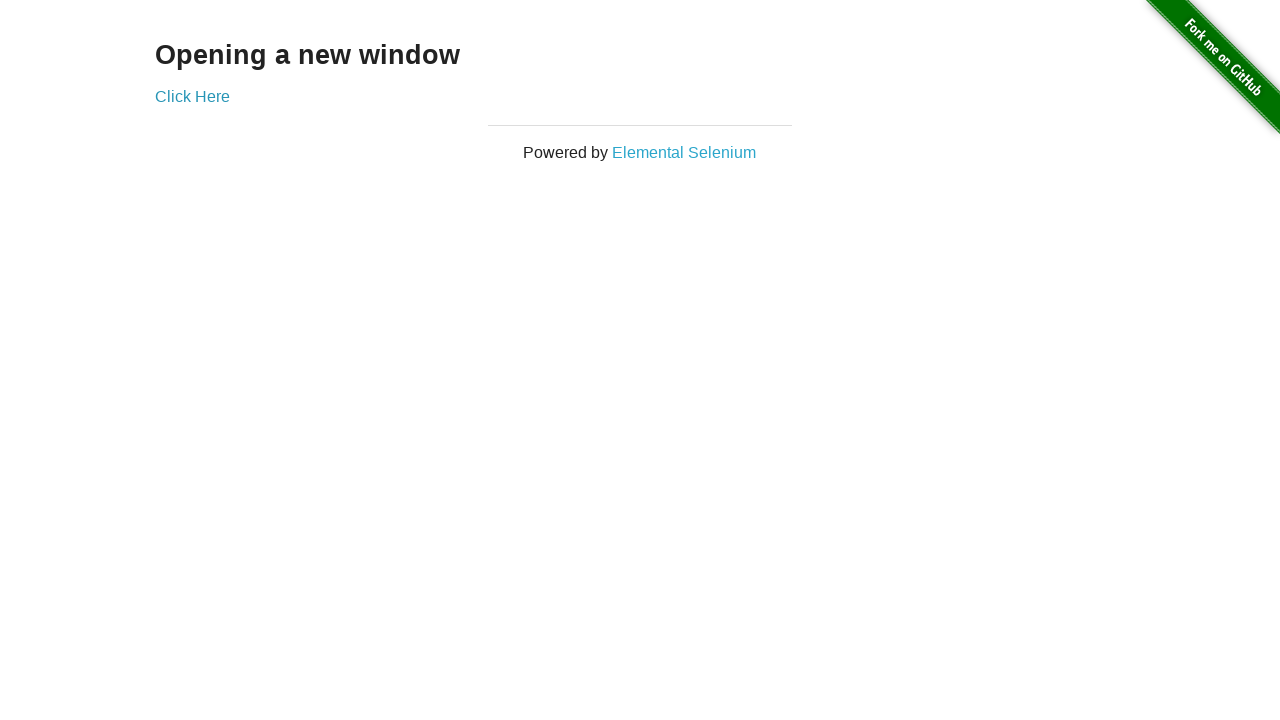

Obtained reference to new page/window
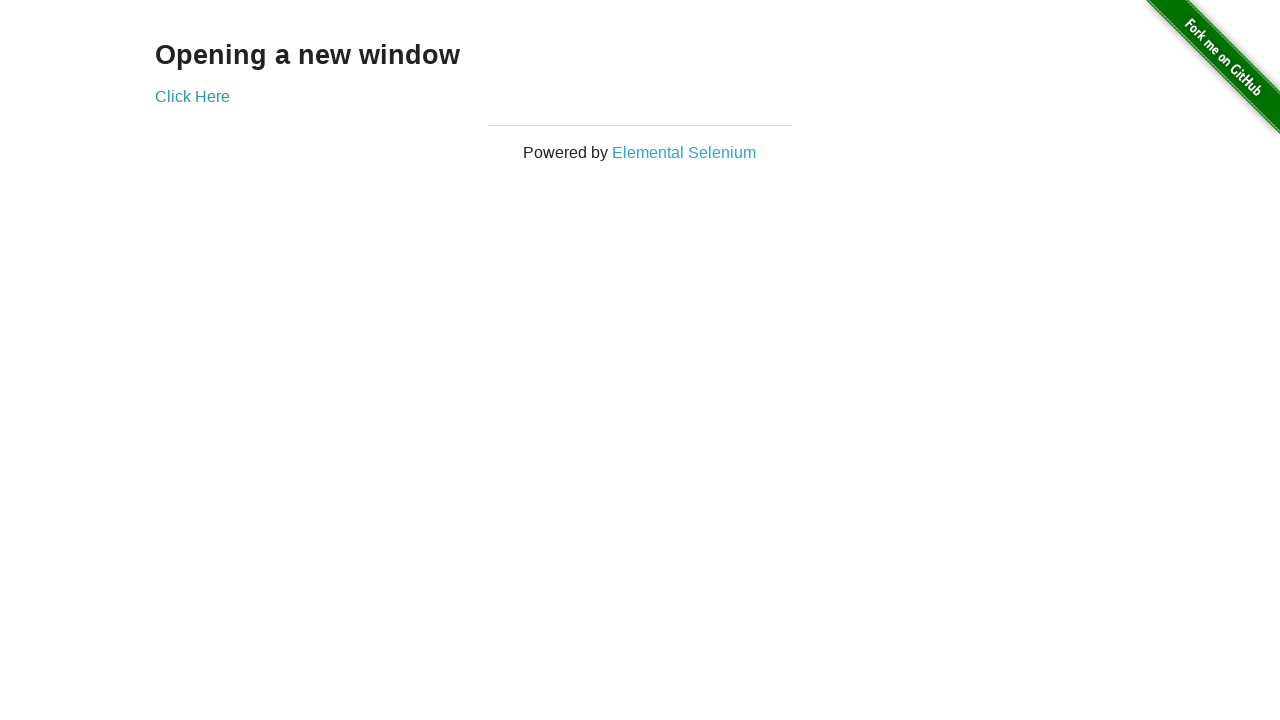

Waited for new window to fully load
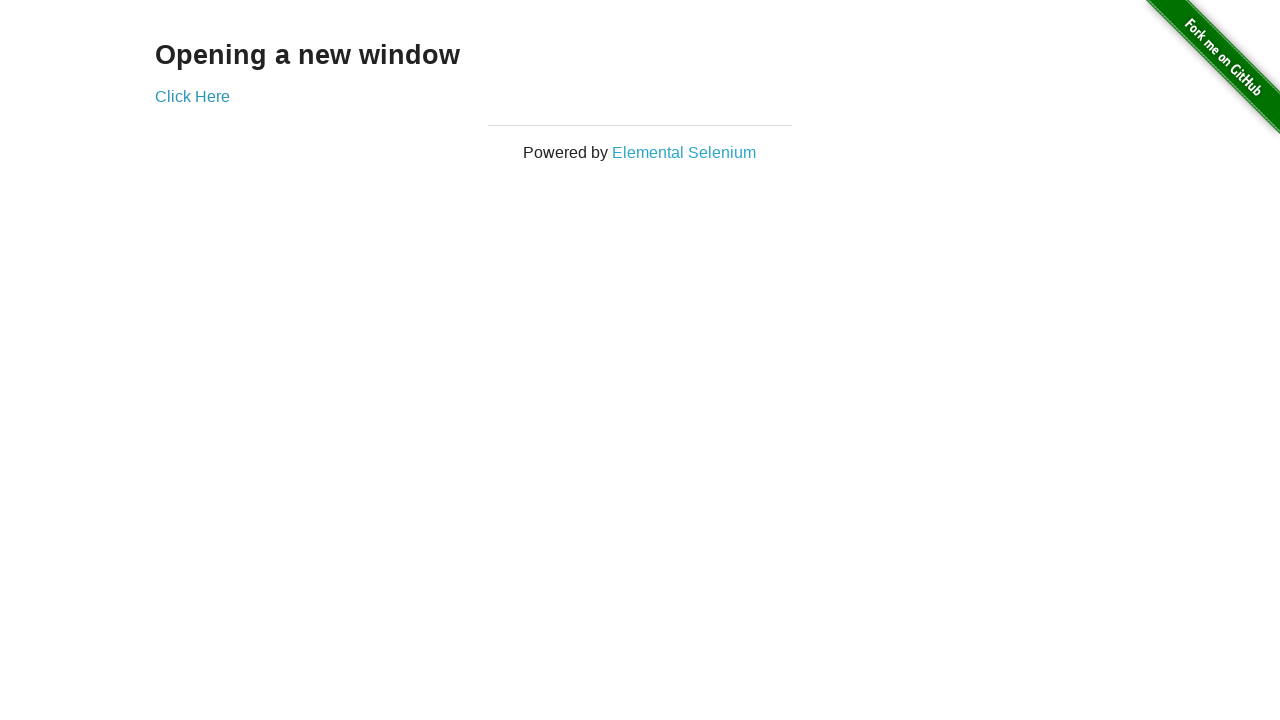

Verified new window title is 'New Window'
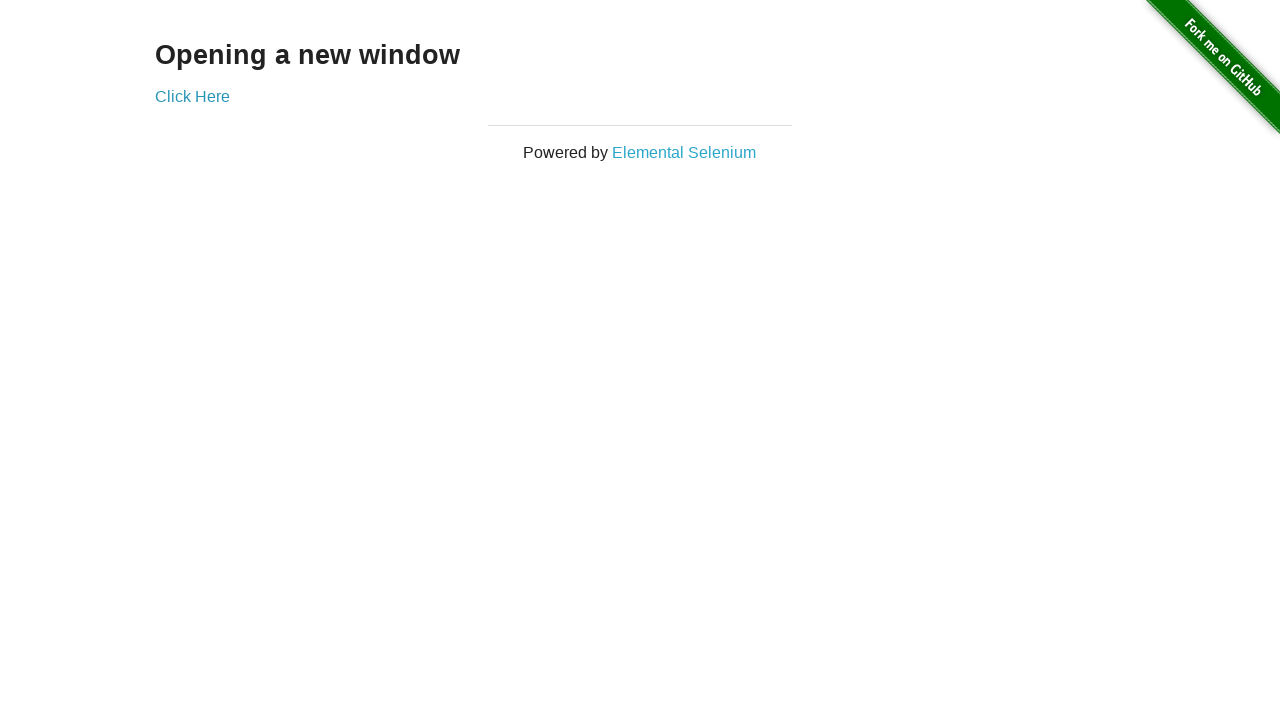

Located h3 heading element in new window
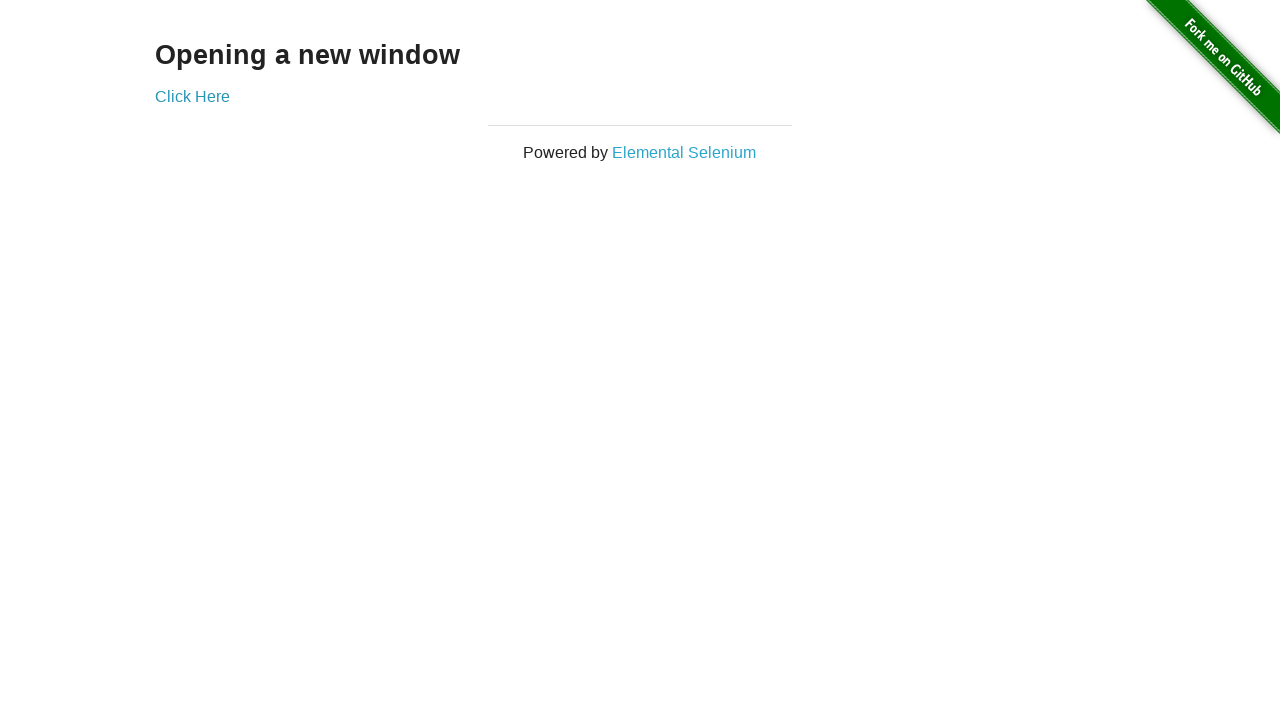

Verified new window heading text is 'New Window'
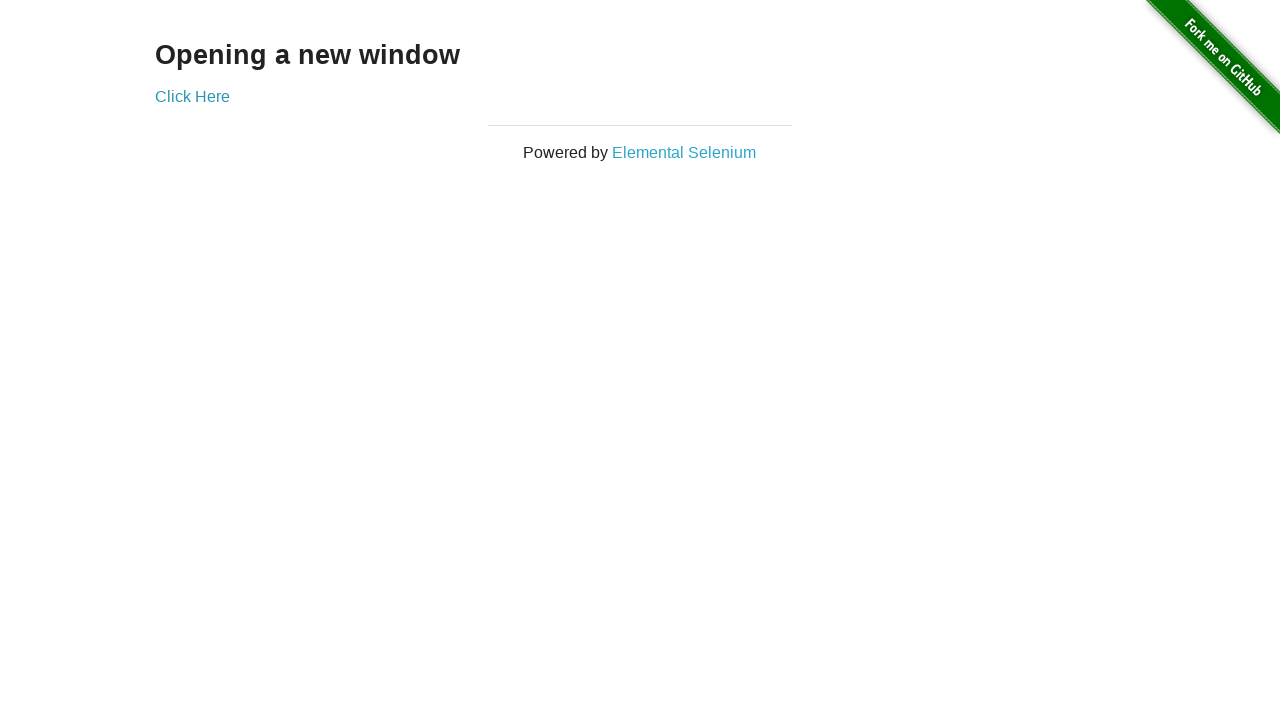

Switched back to original window
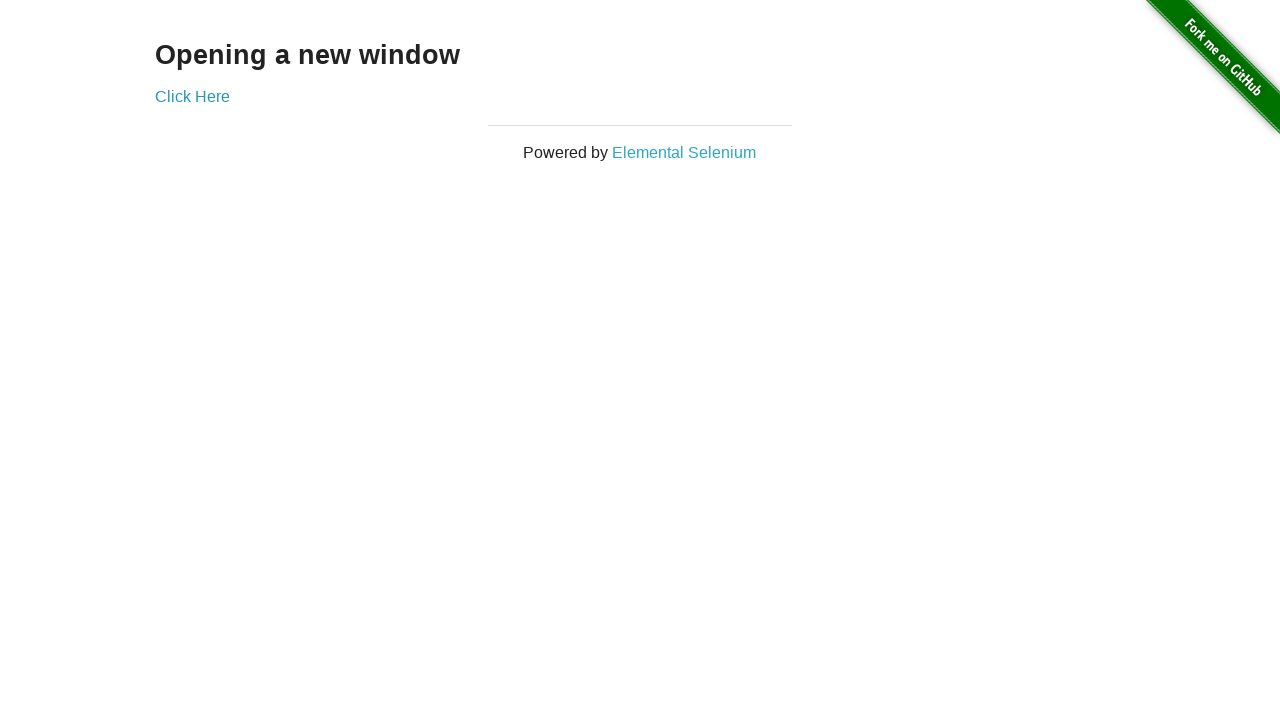

Verified original window title is still 'The Internet'
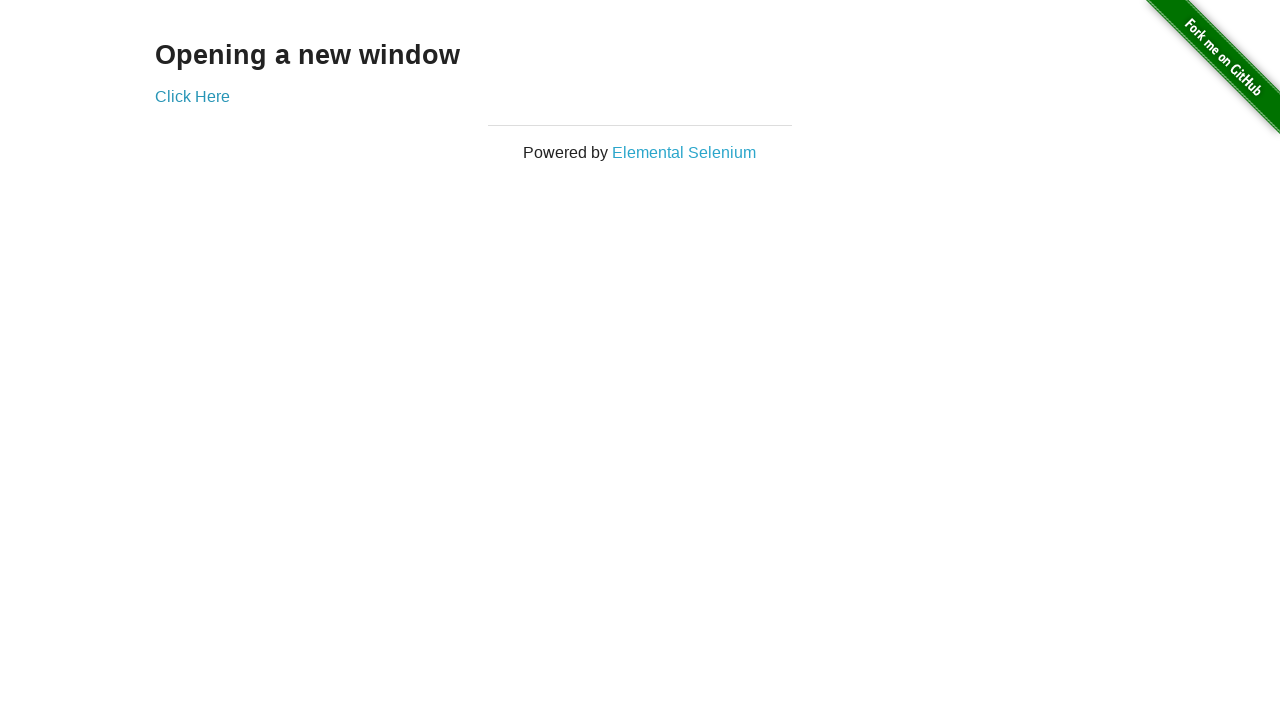

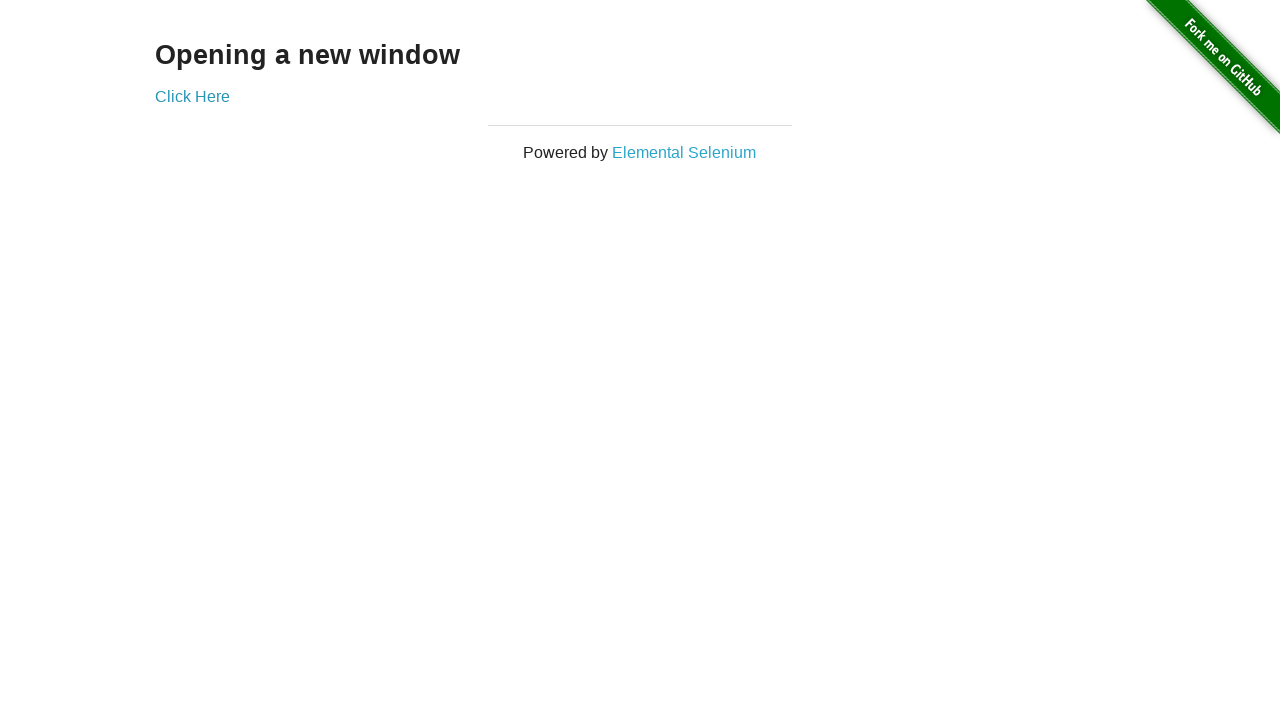